Tests that clicking on each category card on the DemoQA main page navigates to the correct URL for Elements, Forms, Alerts, Widgets, Interactions, and Bookstore sections.

Starting URL: https://demoqa.com/

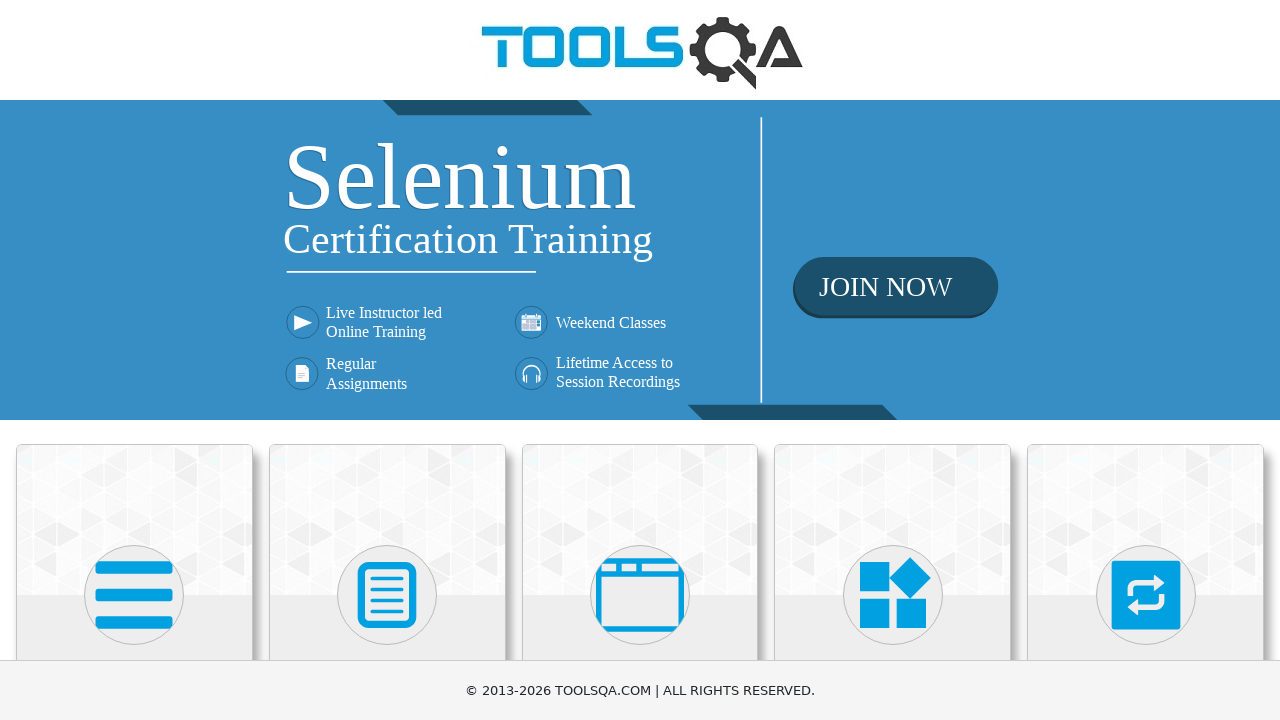

Clicked on Elements category card at (134, 360) on //h5[text()='Elements']
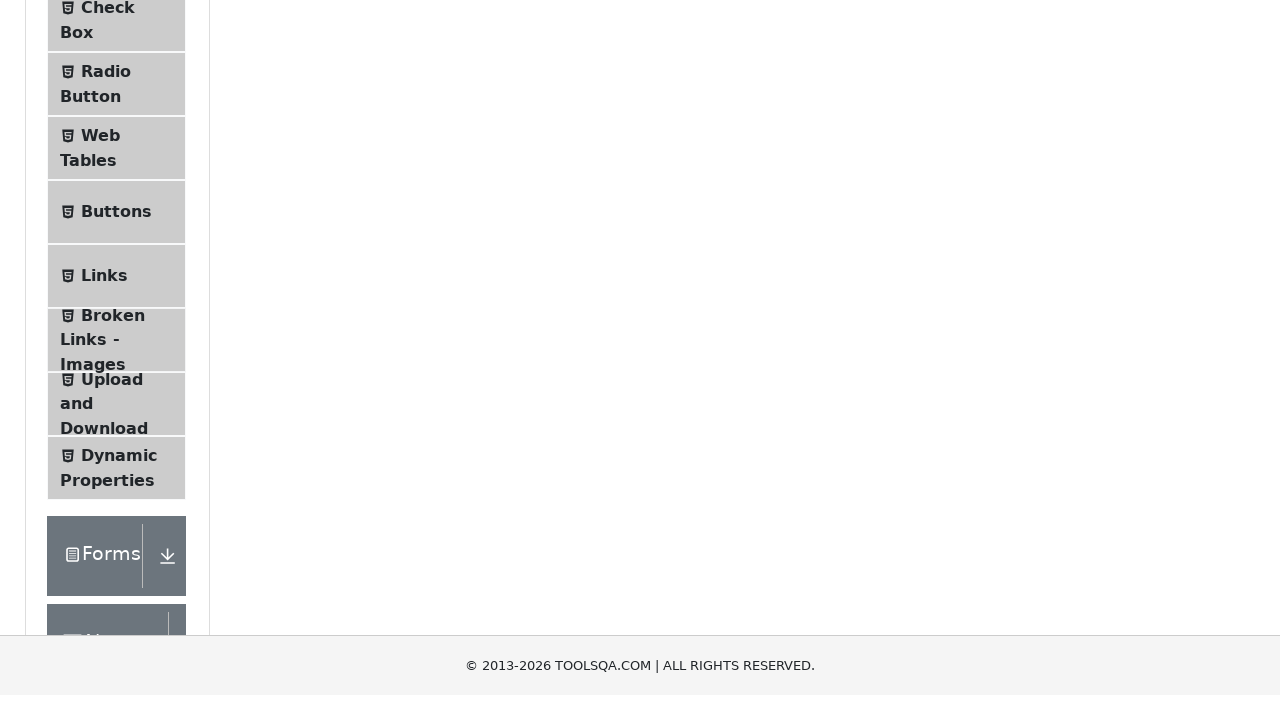

Verified navigation to Elements section at https://demoqa.com/elements
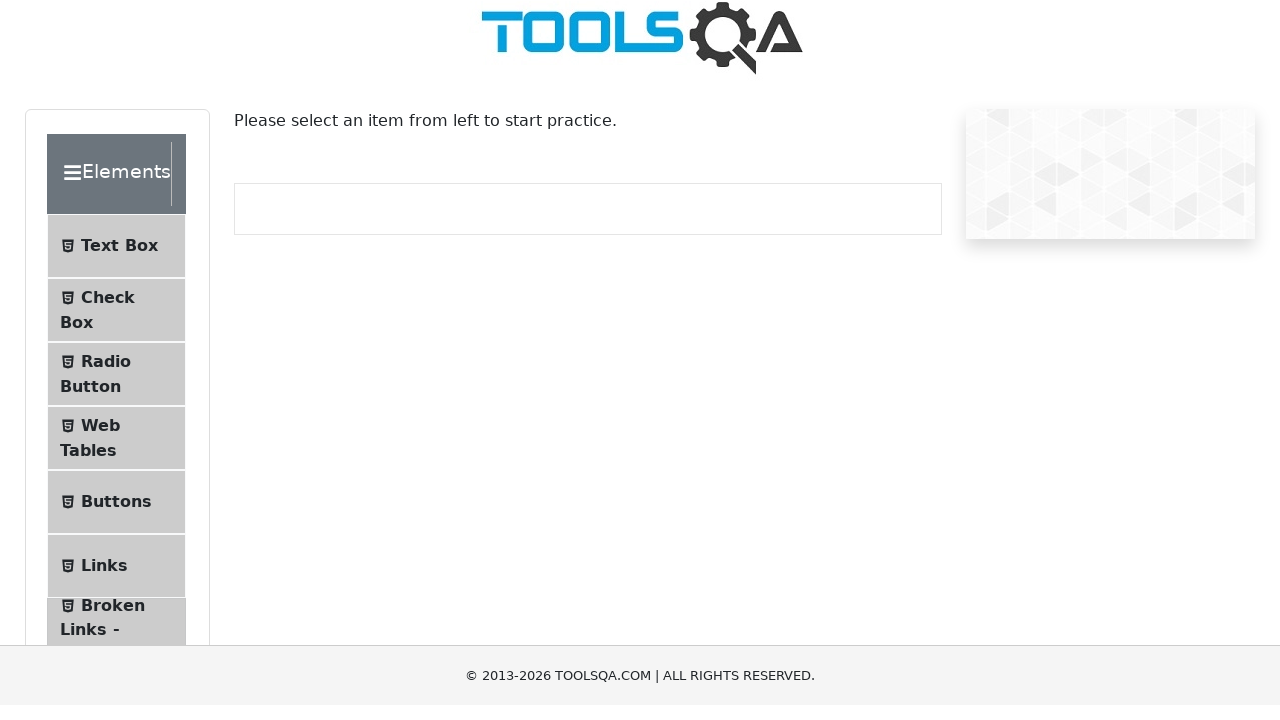

Navigated back to DemoQA main page
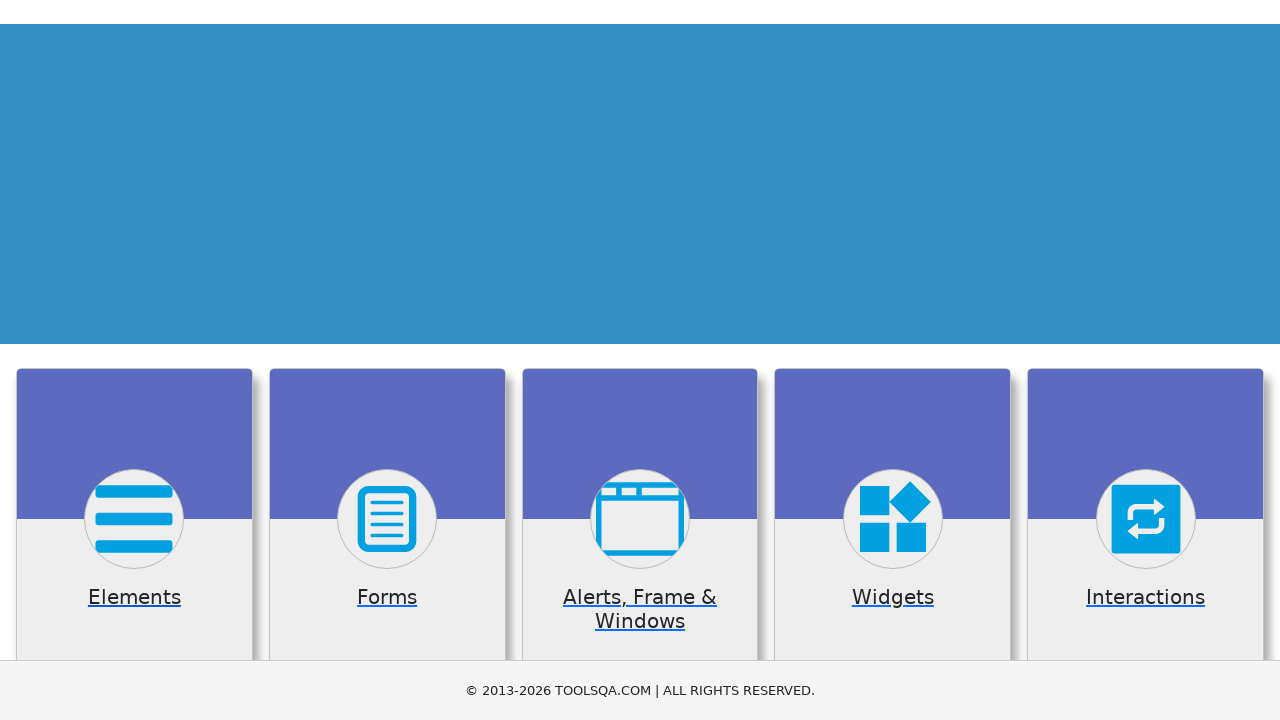

Clicked on Forms category card at (387, 360) on //h5[text()='Forms']
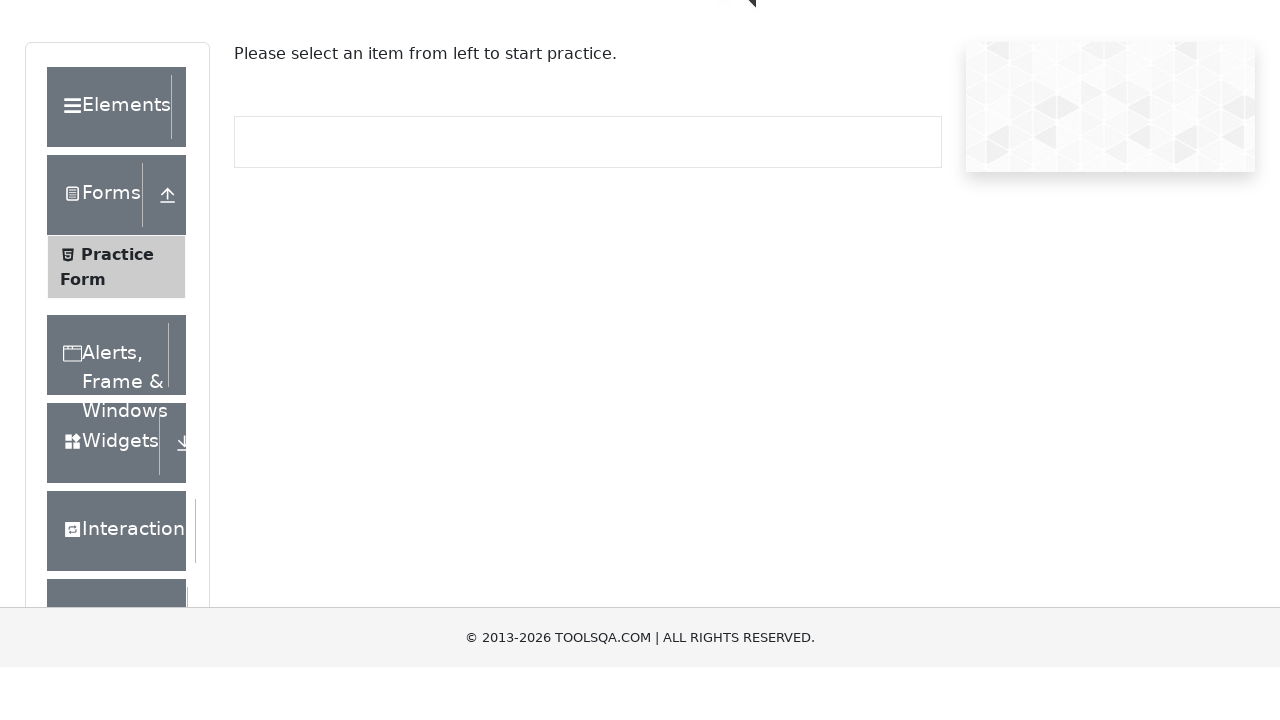

Verified navigation to Forms section at https://demoqa.com/forms
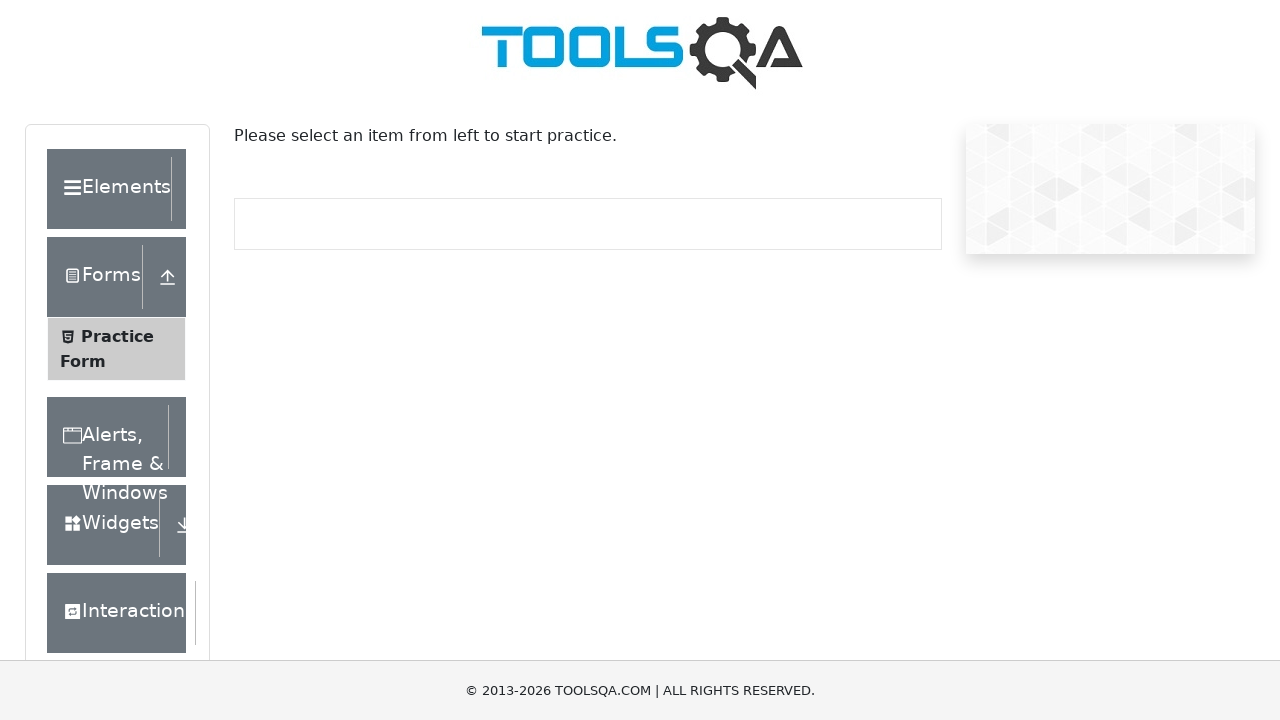

Navigated back to DemoQA main page
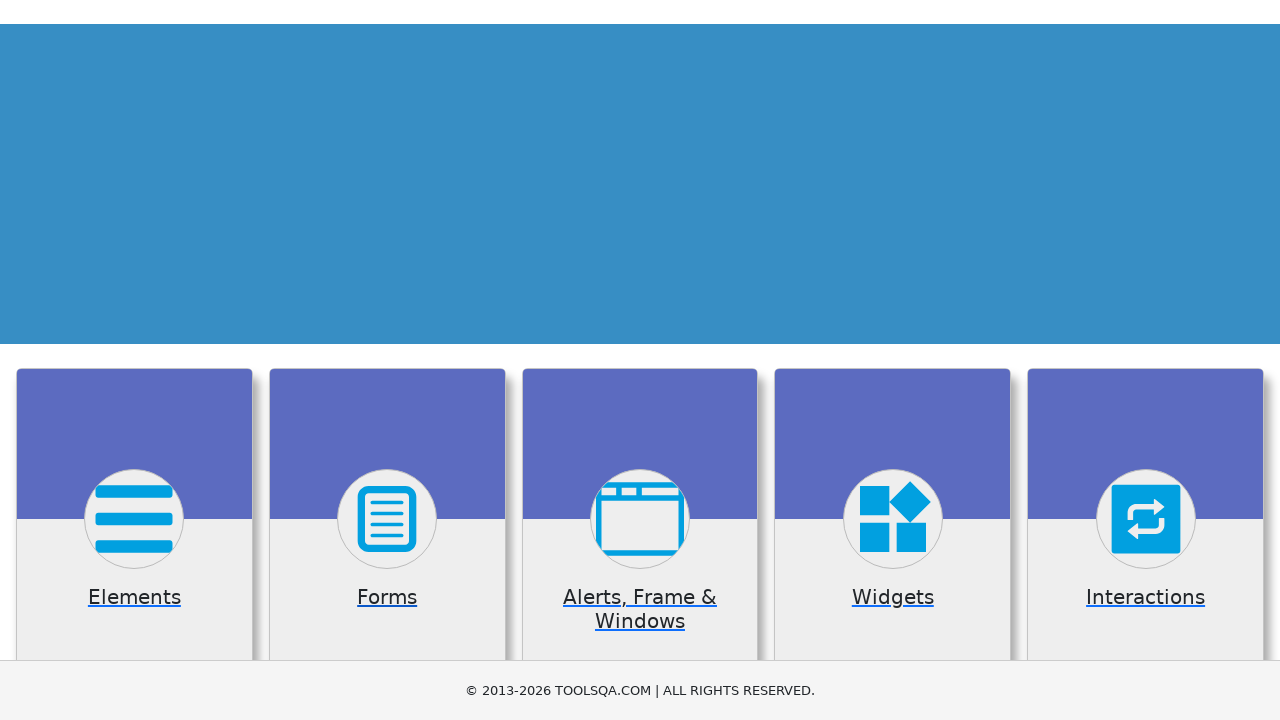

Clicked on Alerts category card at (640, 360) on //h5[text()= 'Alerts, Frame & Windows']
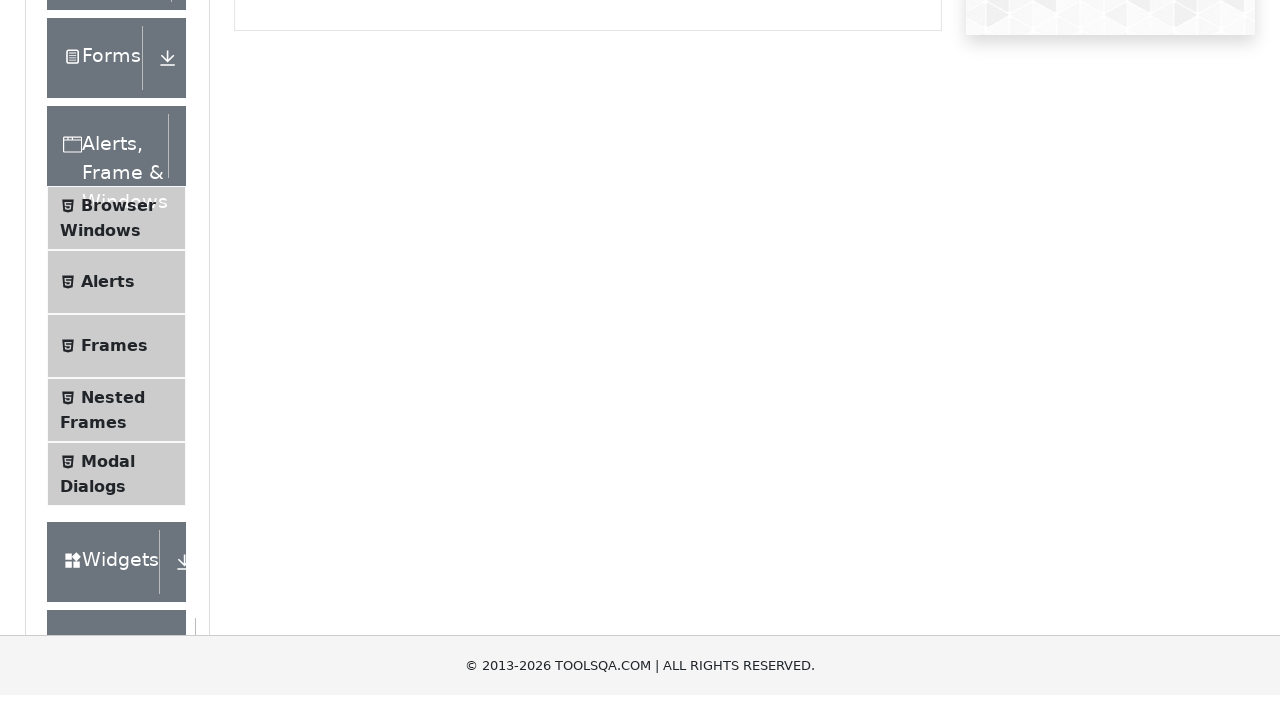

Verified navigation to Alerts section at https://demoqa.com/alertsWindows
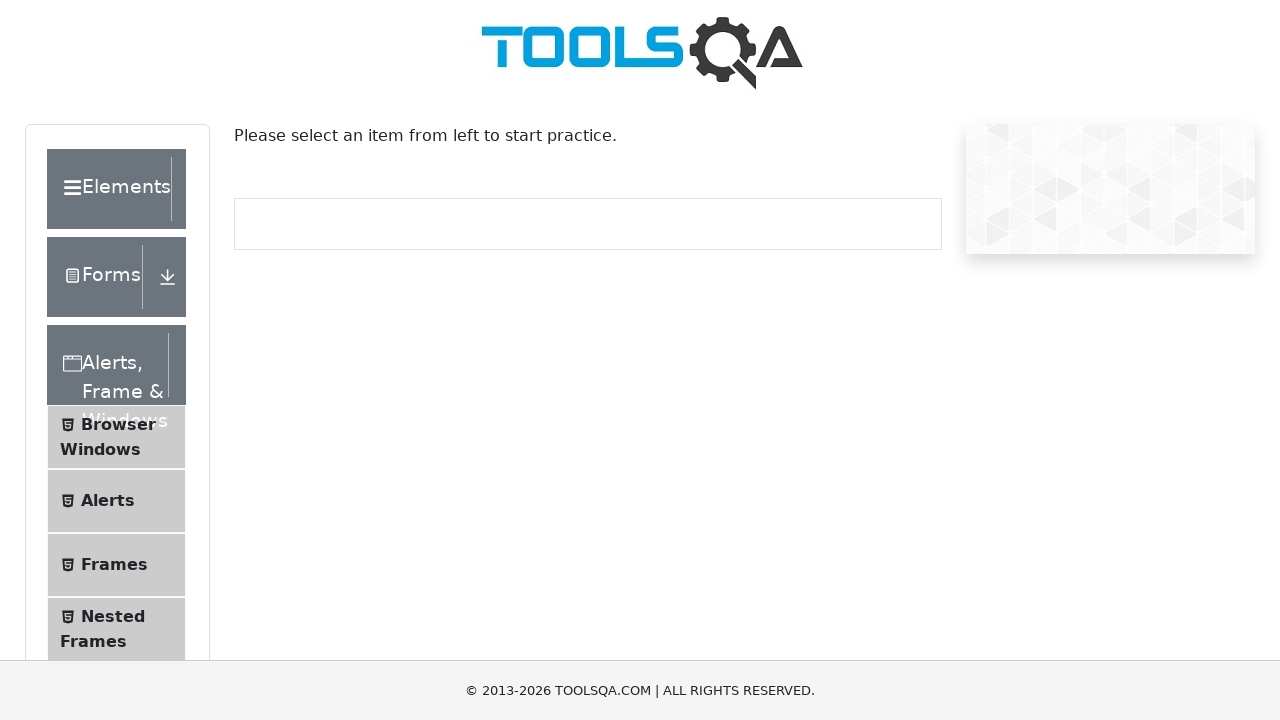

Navigated back to DemoQA main page
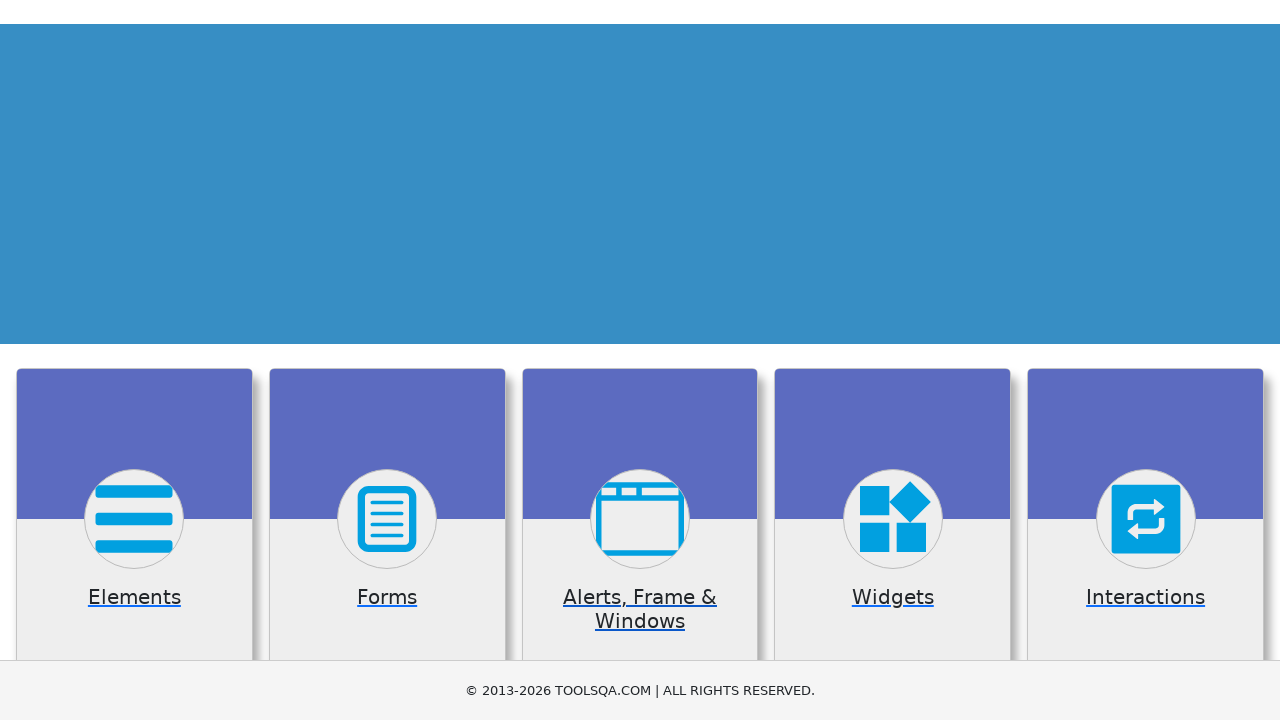

Clicked on Widgets category card at (893, 360) on //h5[text()='Widgets']
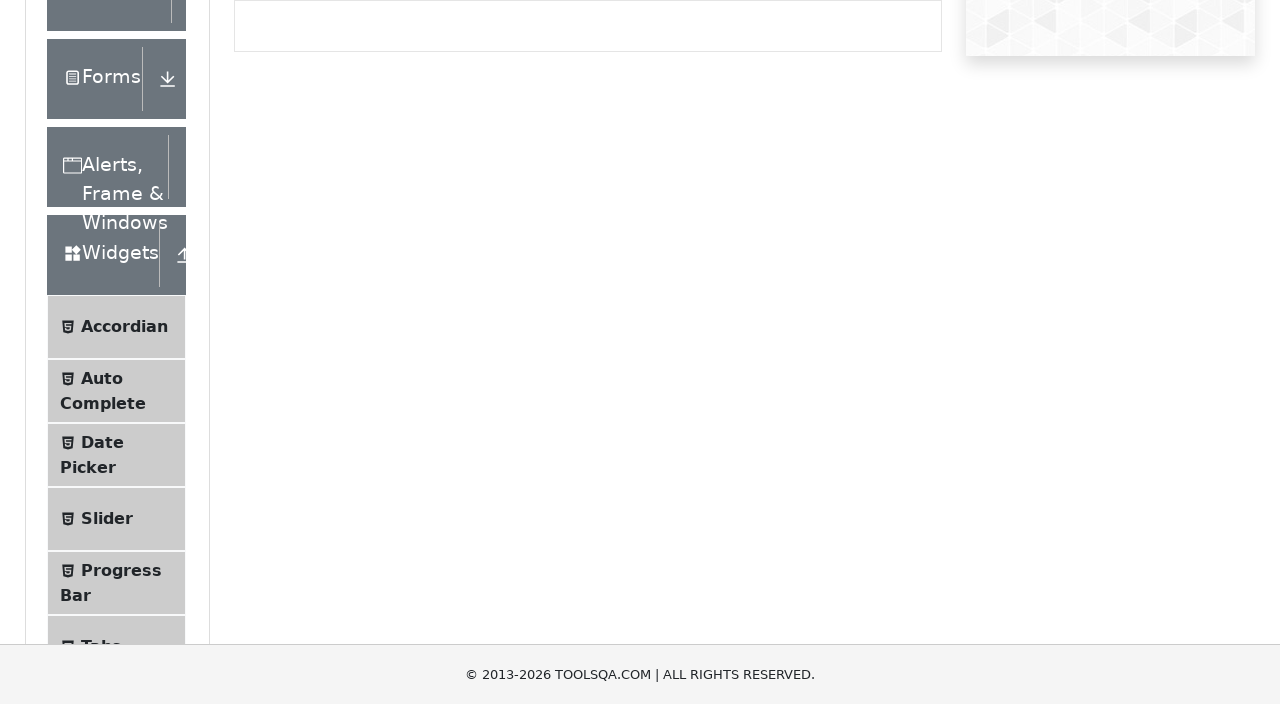

Verified navigation to Widgets section at https://demoqa.com/widgets
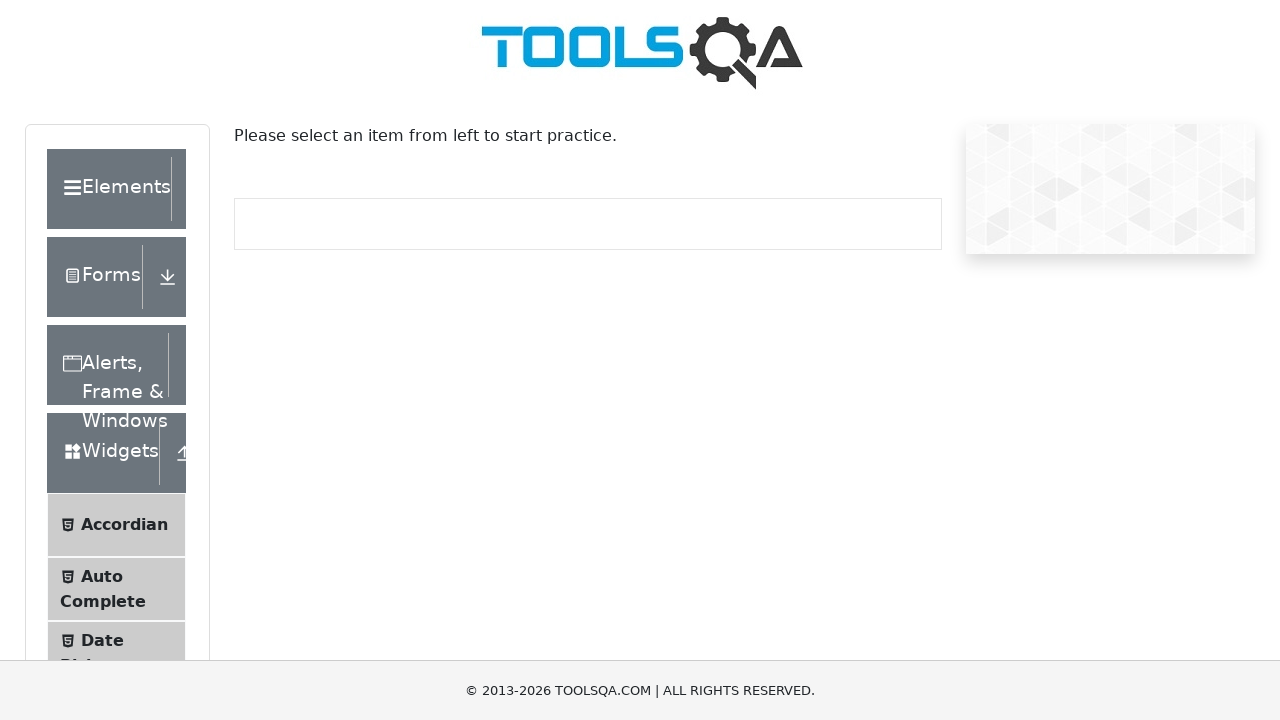

Navigated back to DemoQA main page
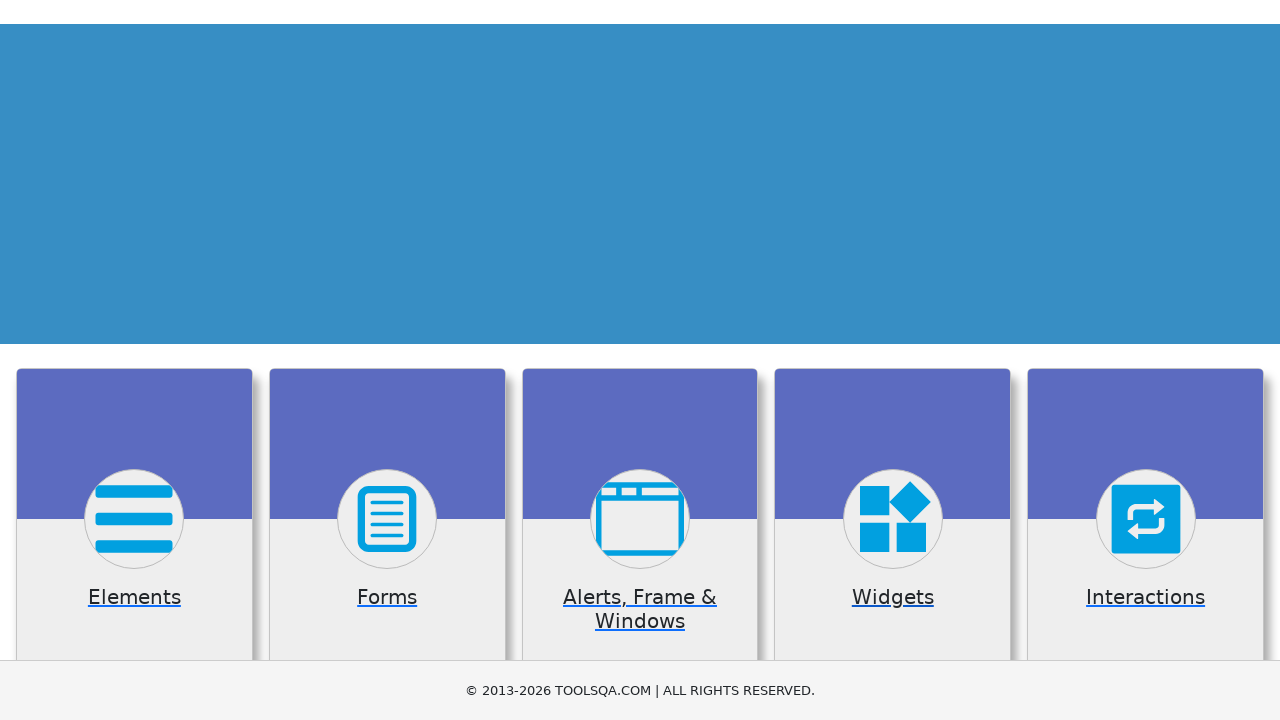

Clicked on Interactions category card at (1146, 360) on //h5[text()='Interactions']
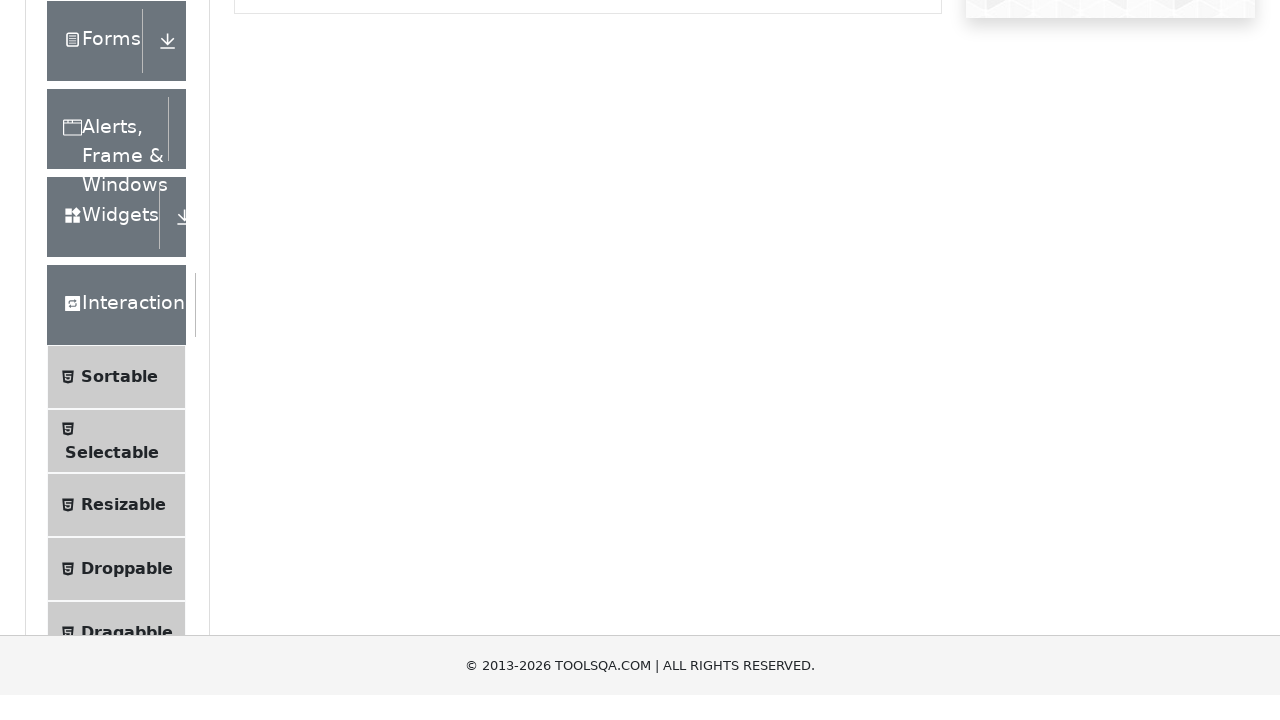

Verified navigation to Interactions section at https://demoqa.com/interaction
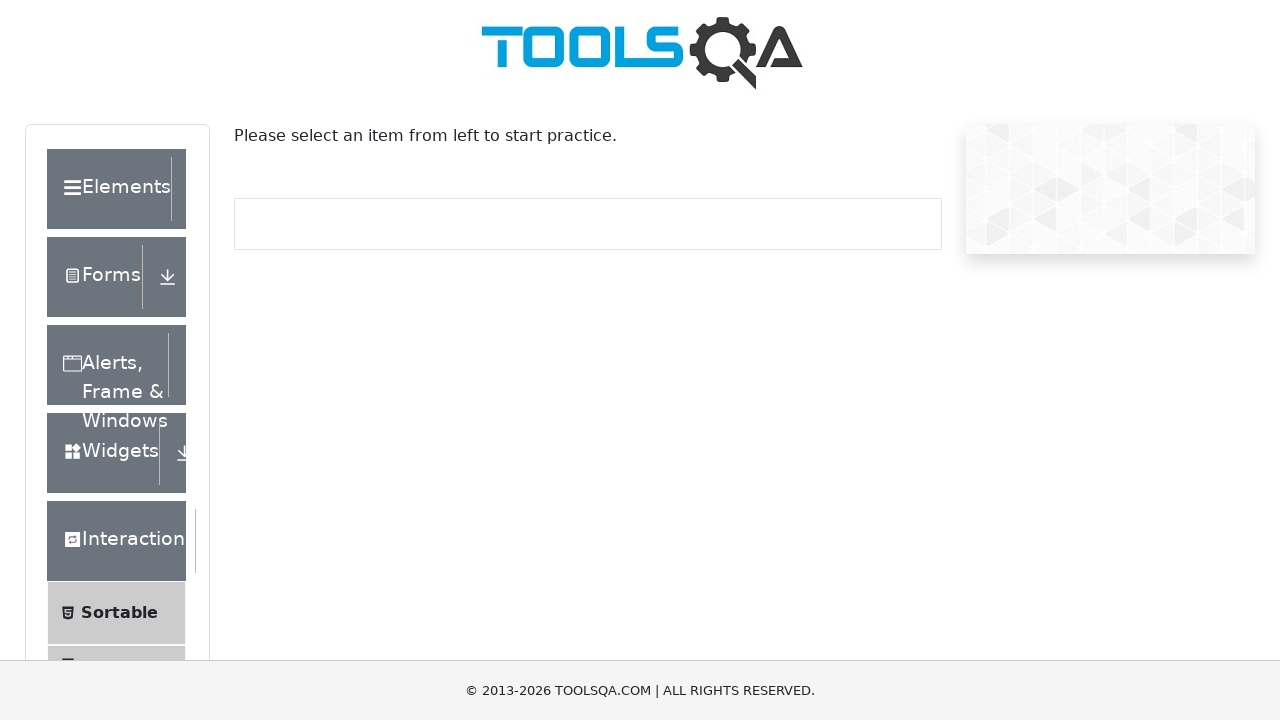

Navigated back to DemoQA main page
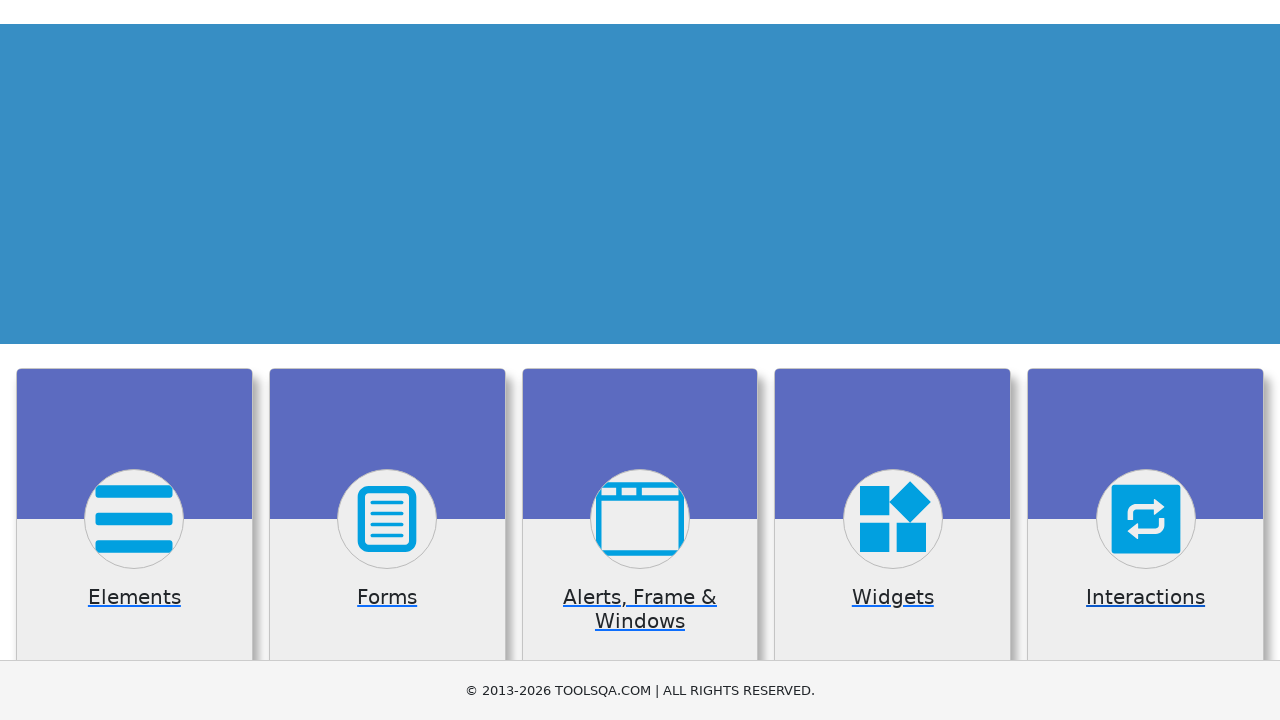

Clicked on Bookstore category card at (134, 461) on //h5[text()='Book Store Application']
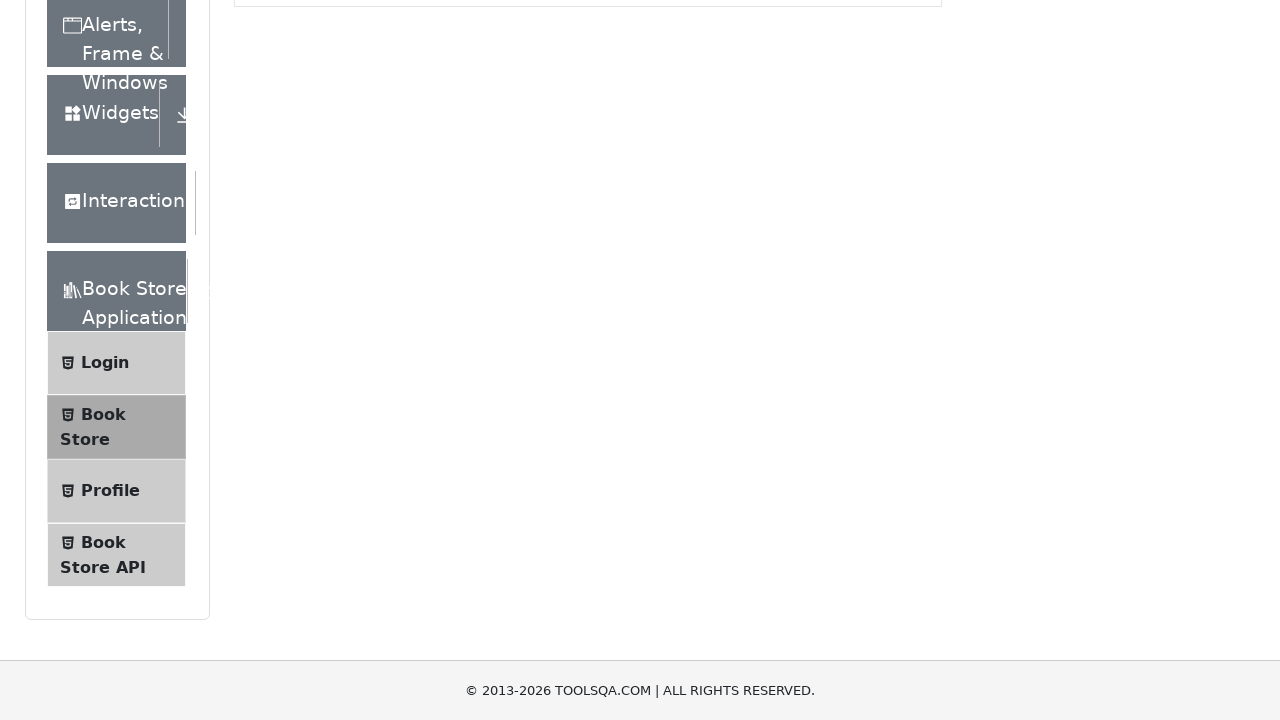

Verified navigation to Bookstore section at https://demoqa.com/books
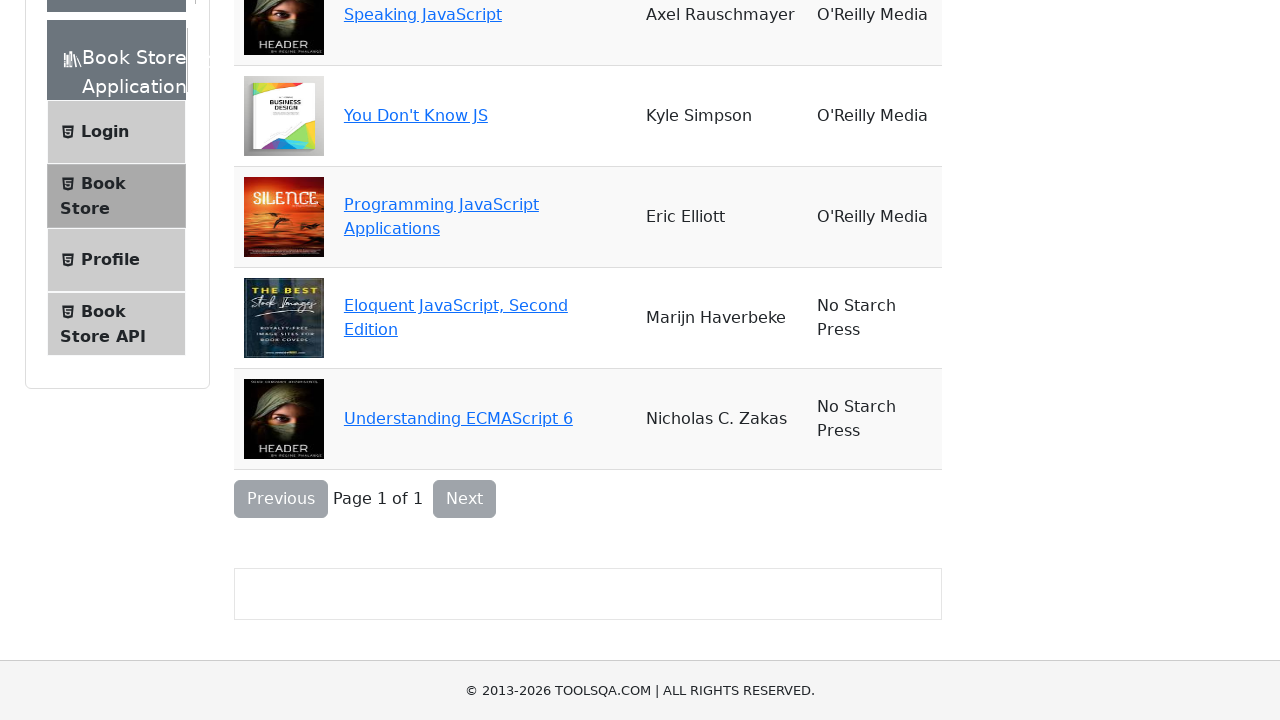

Navigated back to DemoQA main page
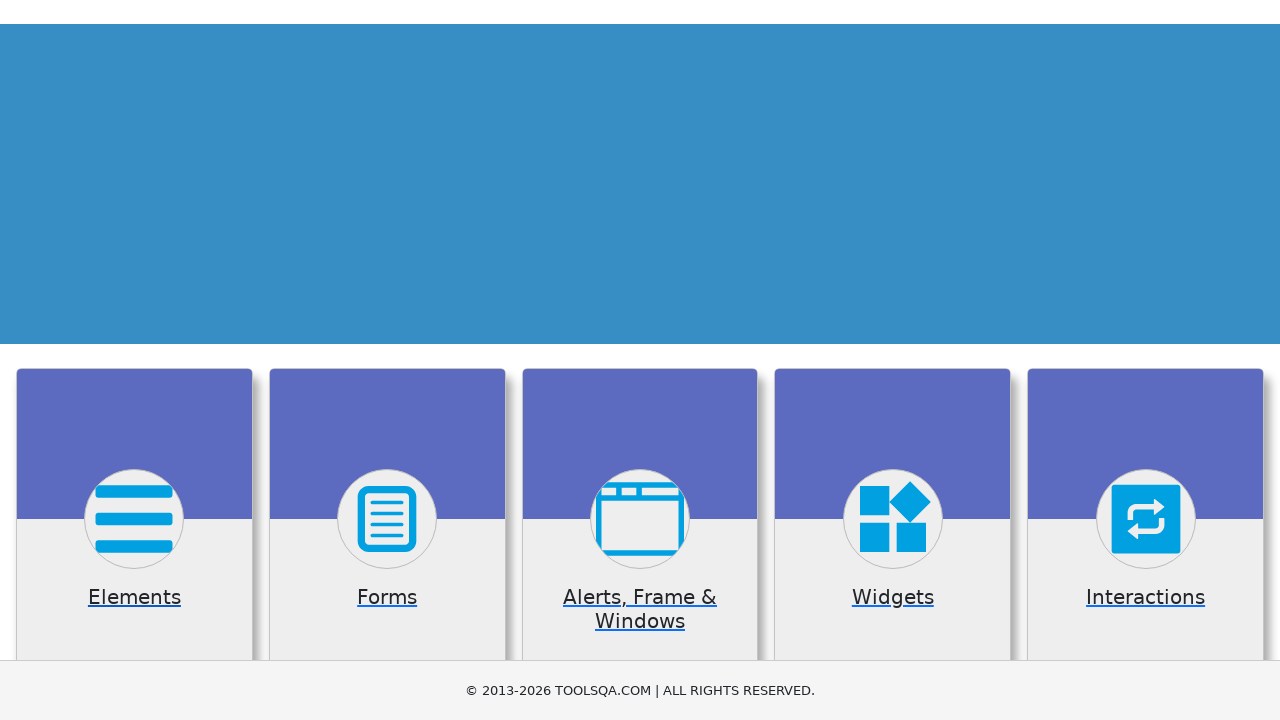

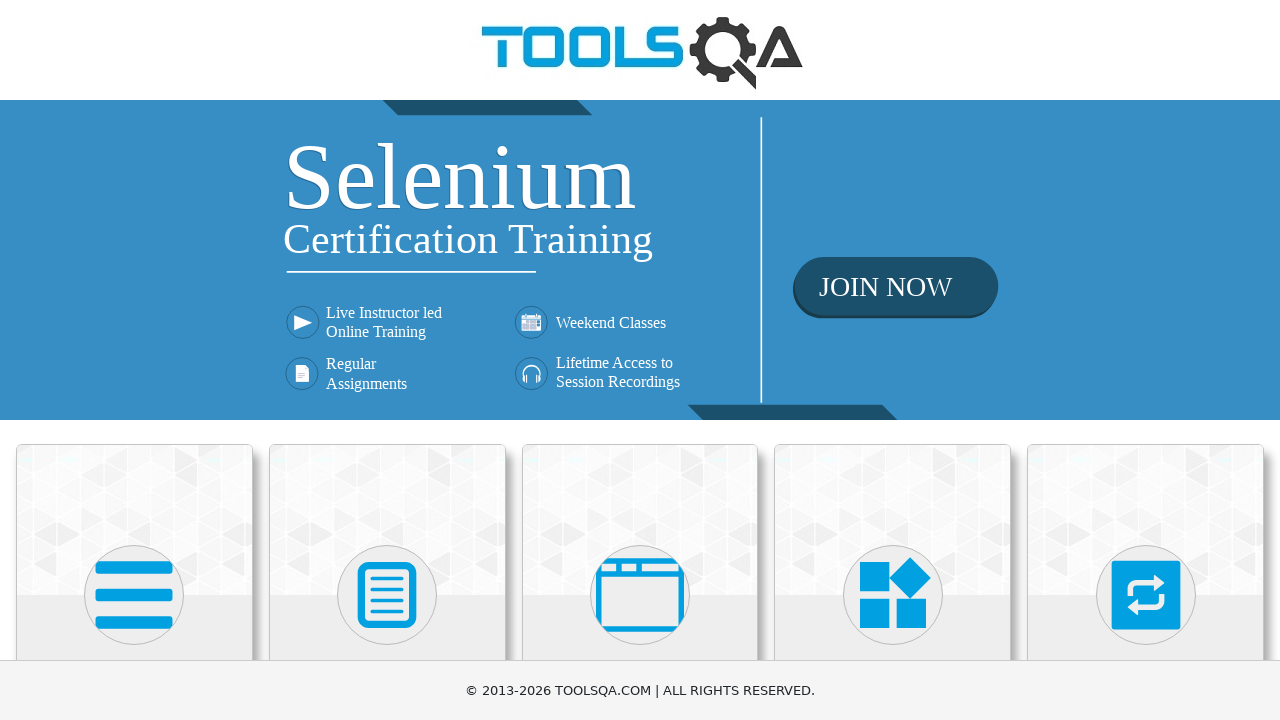